Tests dropdown functionality on a practice site by selecting options from a currency dropdown using different selection methods (index, visible text, value), then interacts with a passenger count selector by clicking to increment adult passengers.

Starting URL: https://rahulshettyacademy.com/dropdownsPractise/

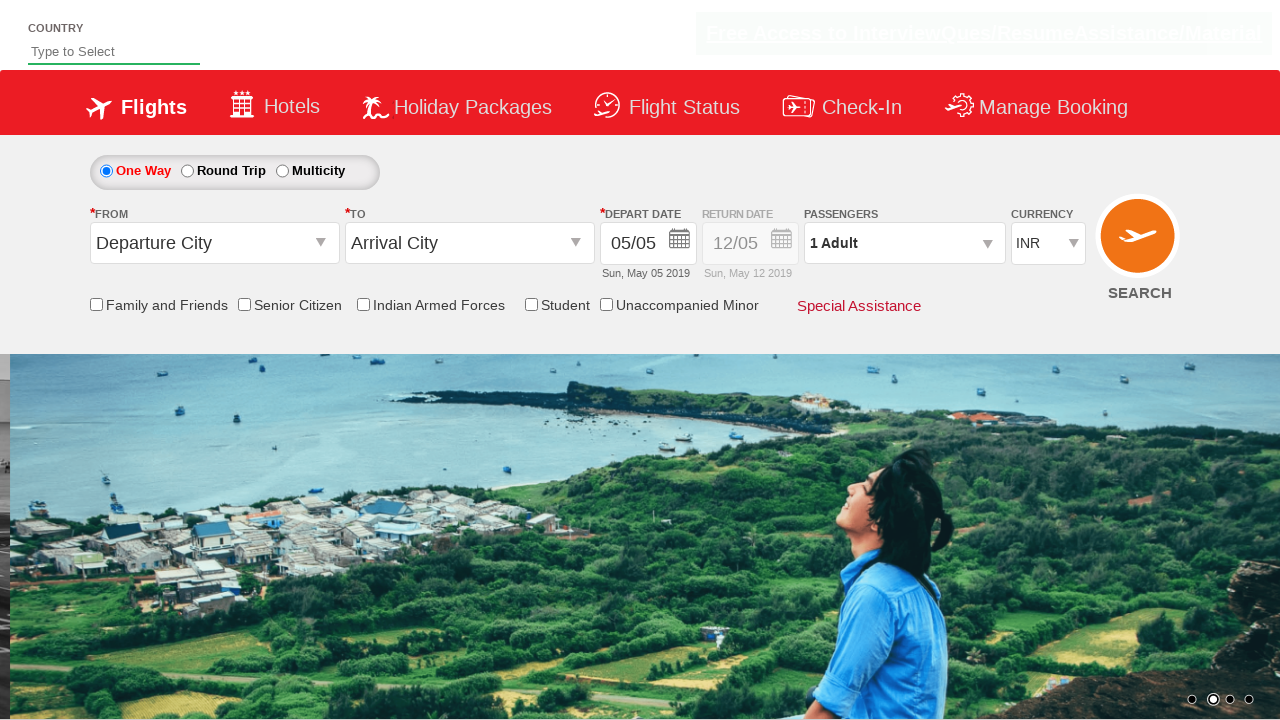

Selected currency dropdown option by index 3 on #ctl00_mainContent_DropDownListCurrency
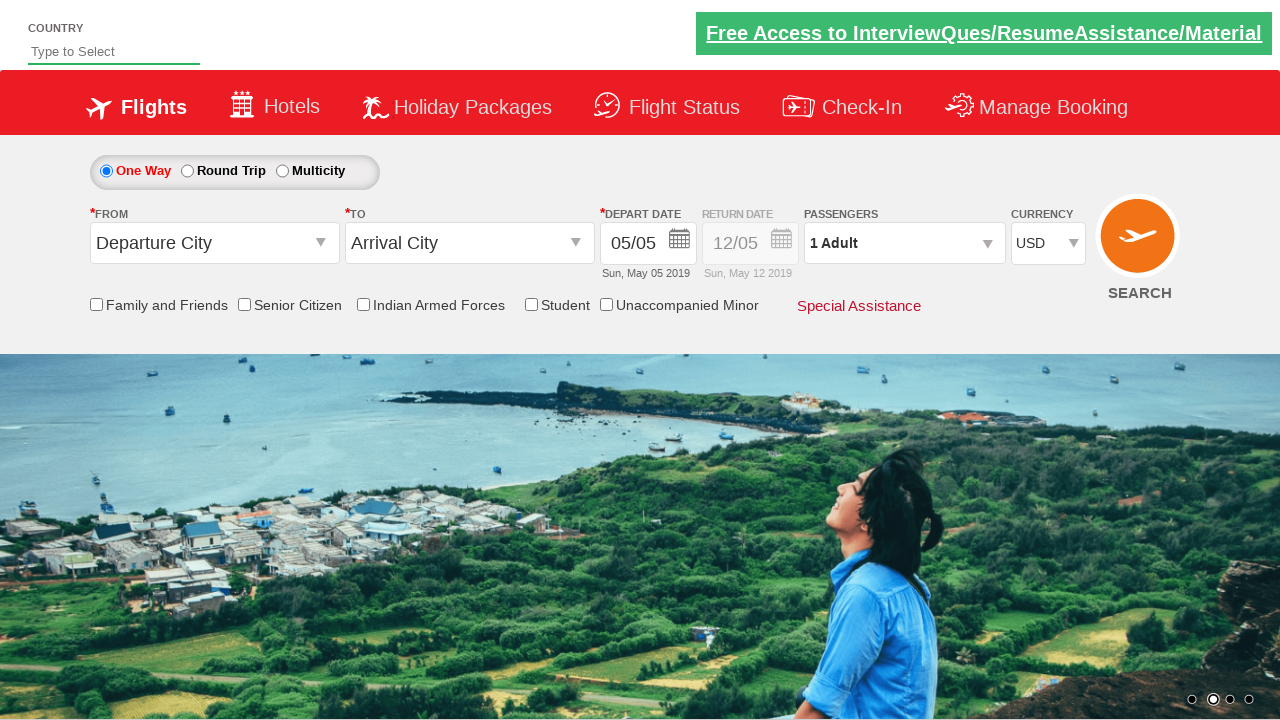

Selected currency dropdown option 'AED' by visible text on #ctl00_mainContent_DropDownListCurrency
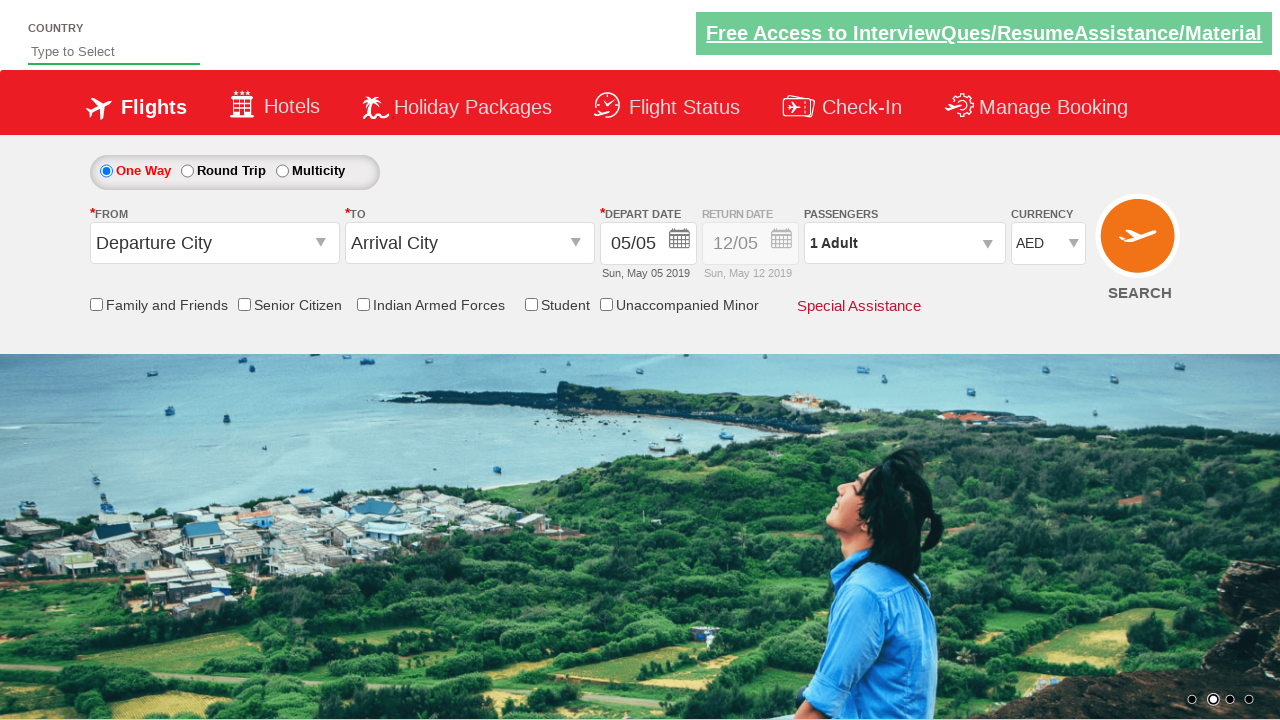

Selected currency dropdown option 'INR' by value attribute on #ctl00_mainContent_DropDownListCurrency
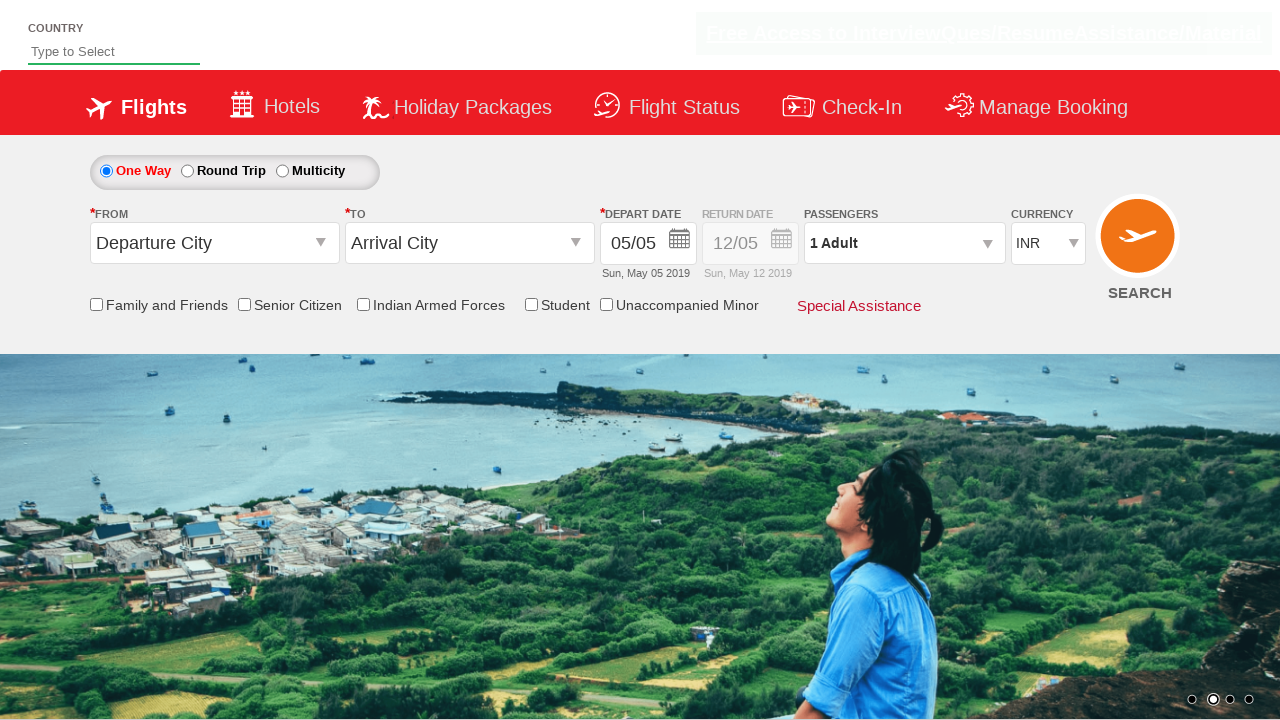

Retrieved selected currency value: INR
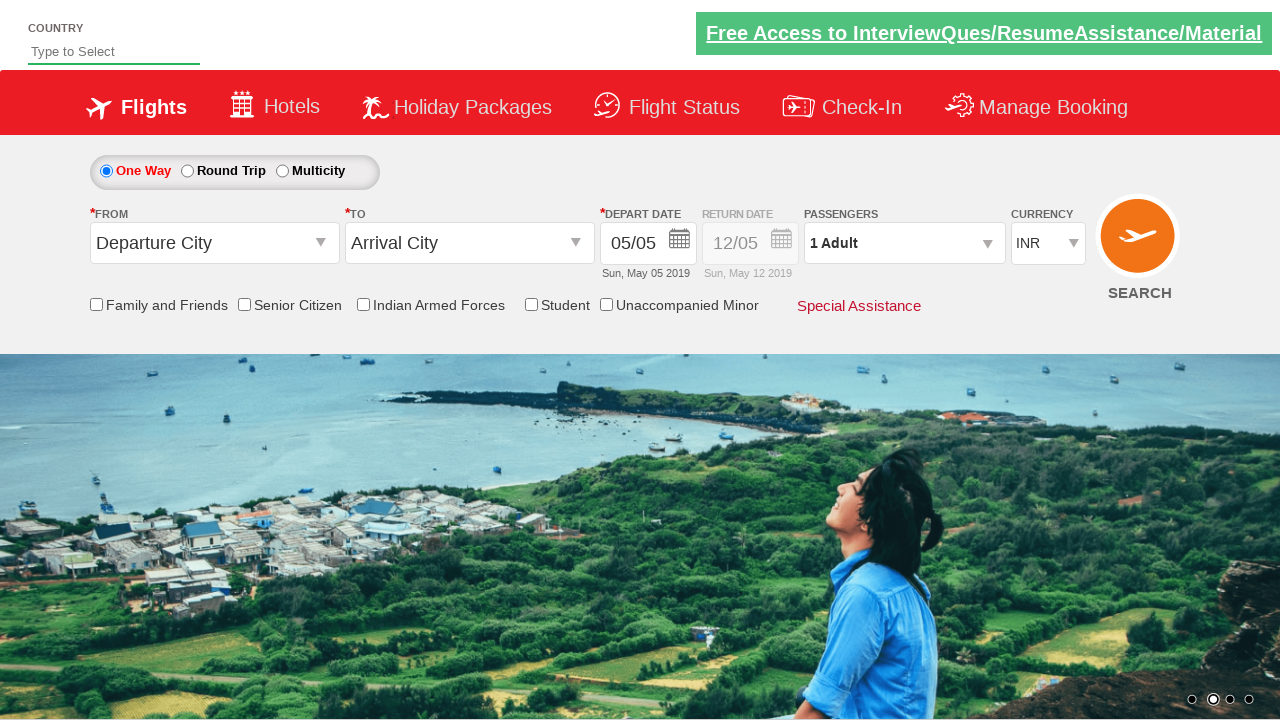

Clicked passenger info dropdown to open it at (904, 243) on #divpaxinfo
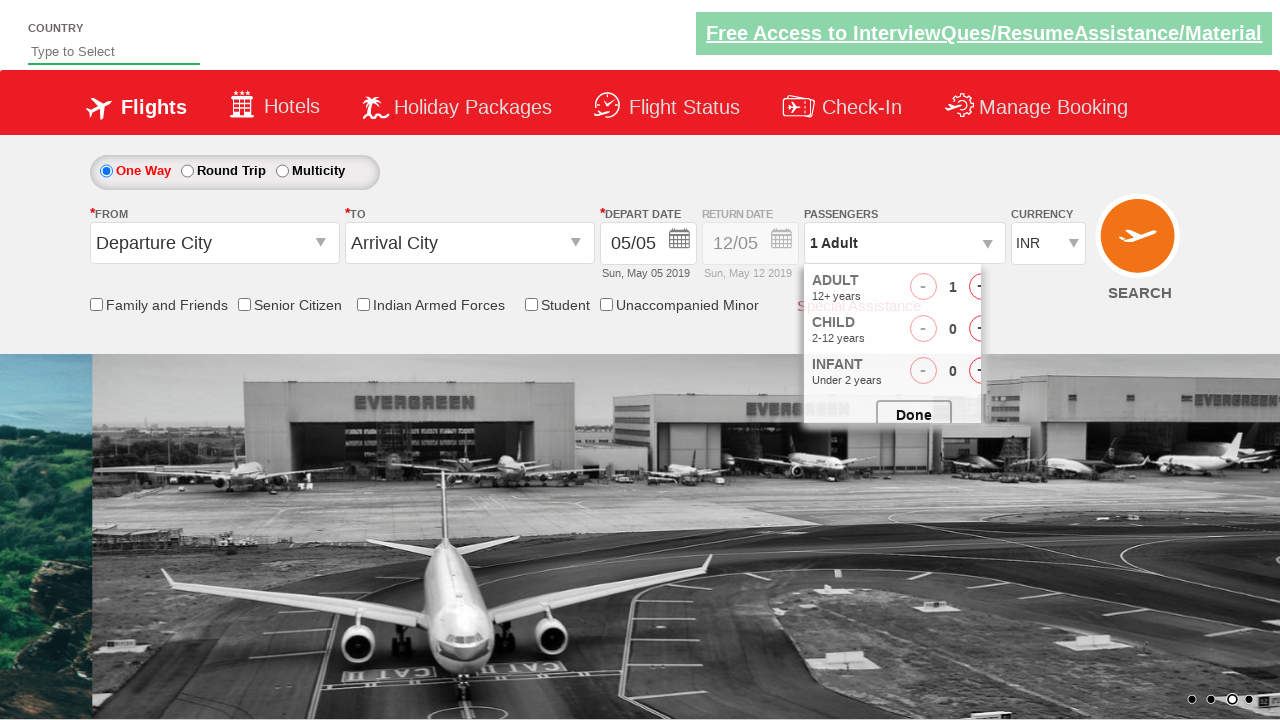

Waited 2 seconds for dropdown to be visible
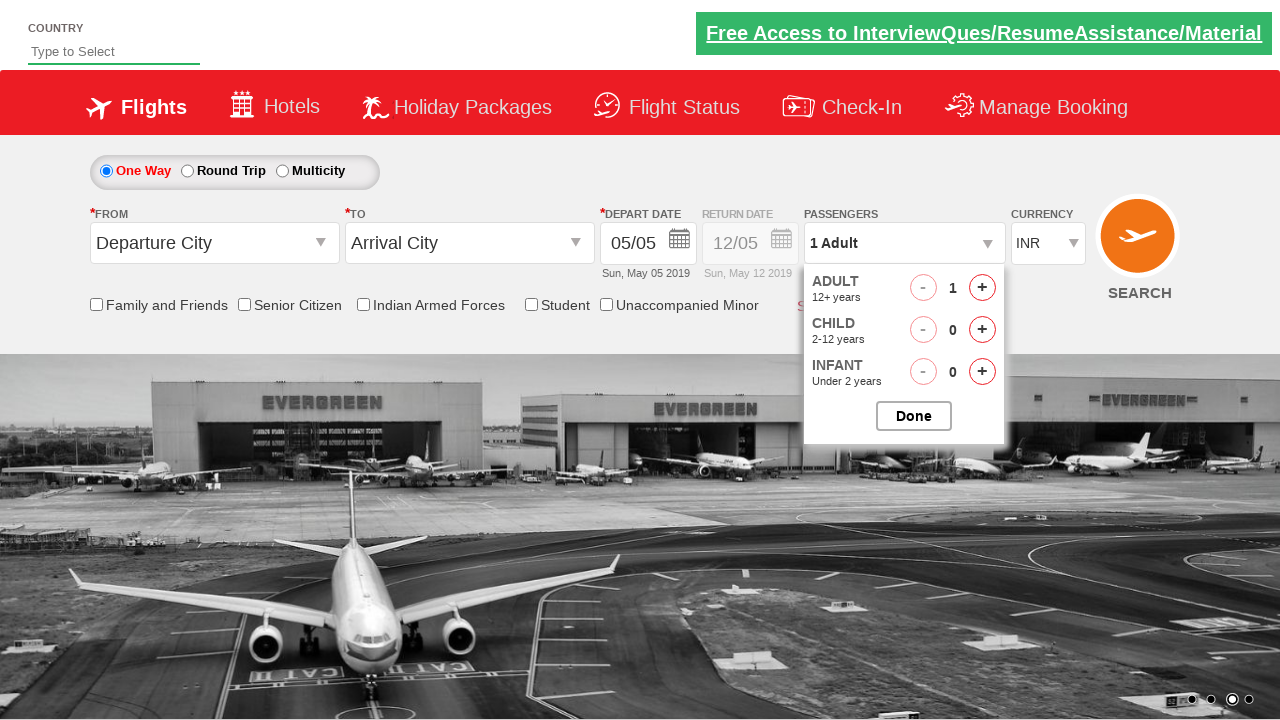

Retrieved initial passenger count: 1 Adult
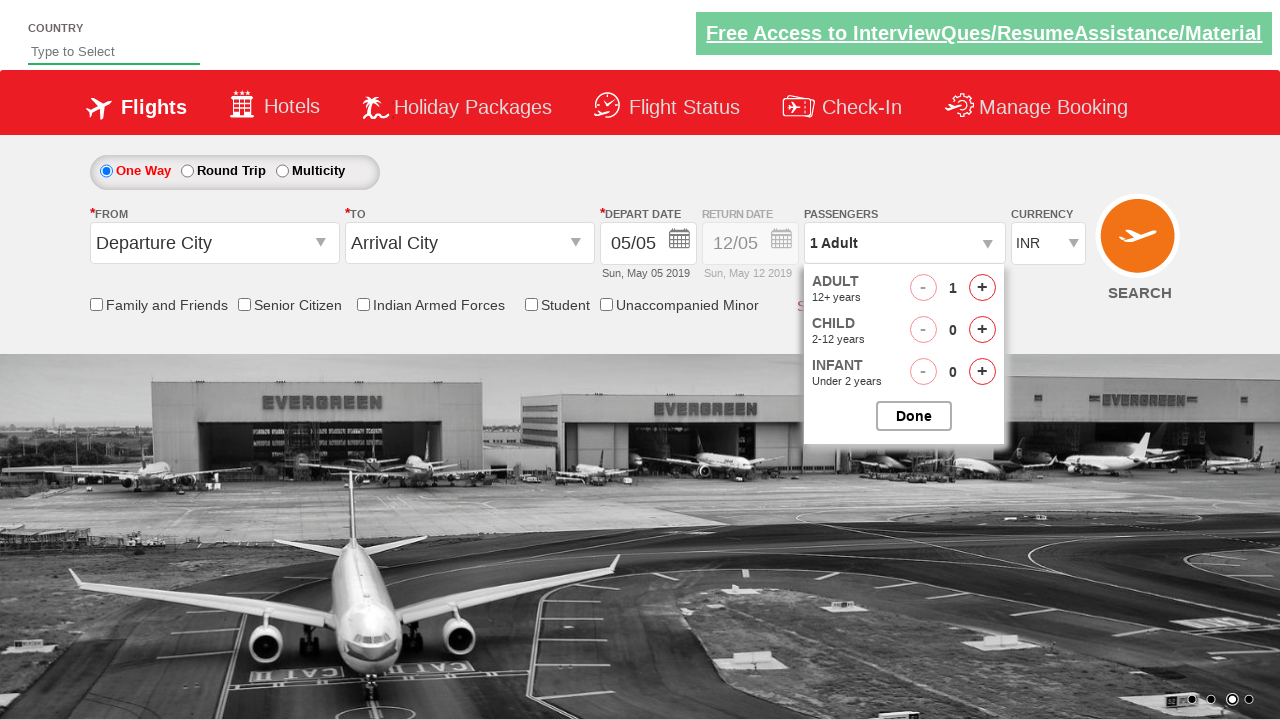

Clicked increment adult button (click 1/4) at (982, 288) on #hrefIncAdt
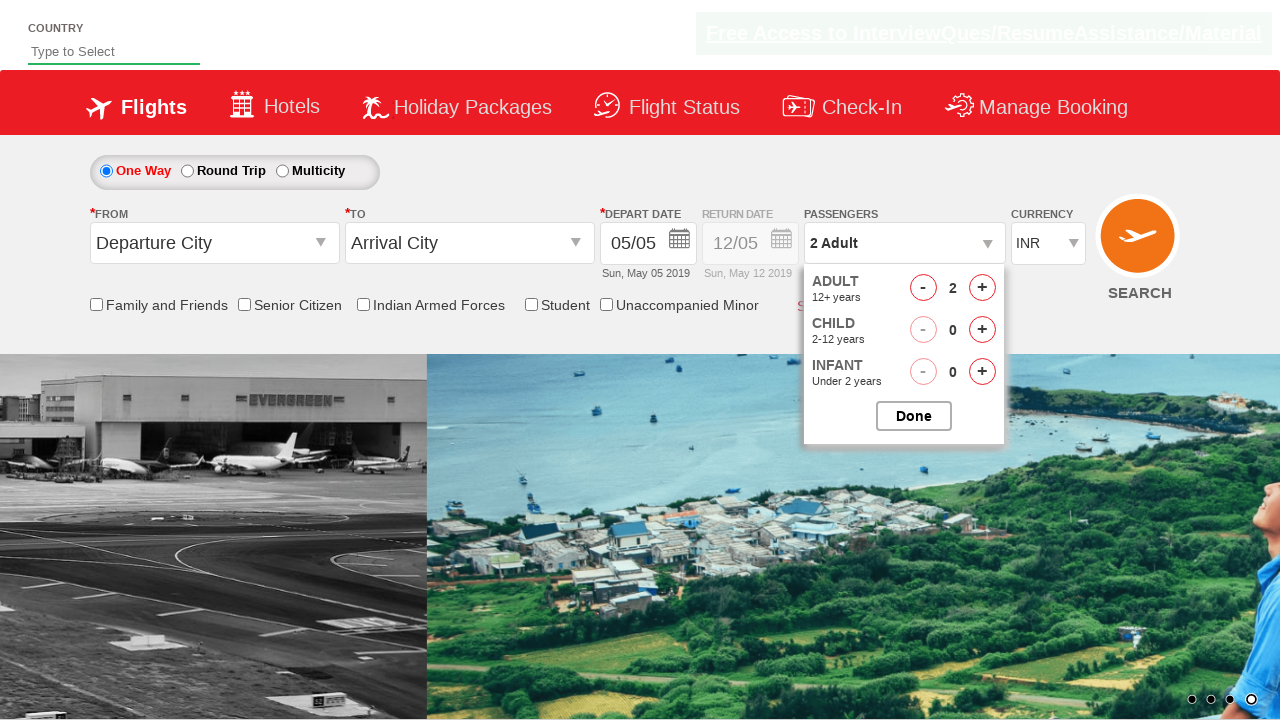

Clicked increment adult button (click 2/4) at (982, 288) on #hrefIncAdt
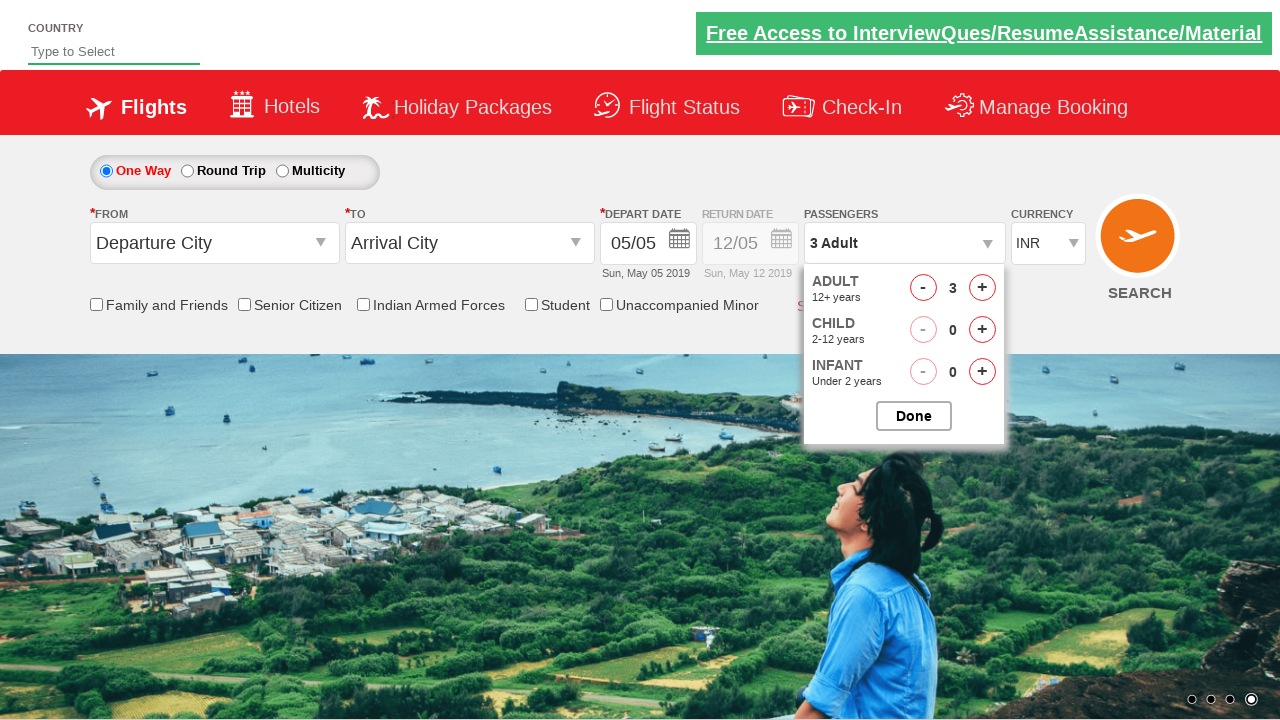

Clicked increment adult button (click 3/4) at (982, 288) on #hrefIncAdt
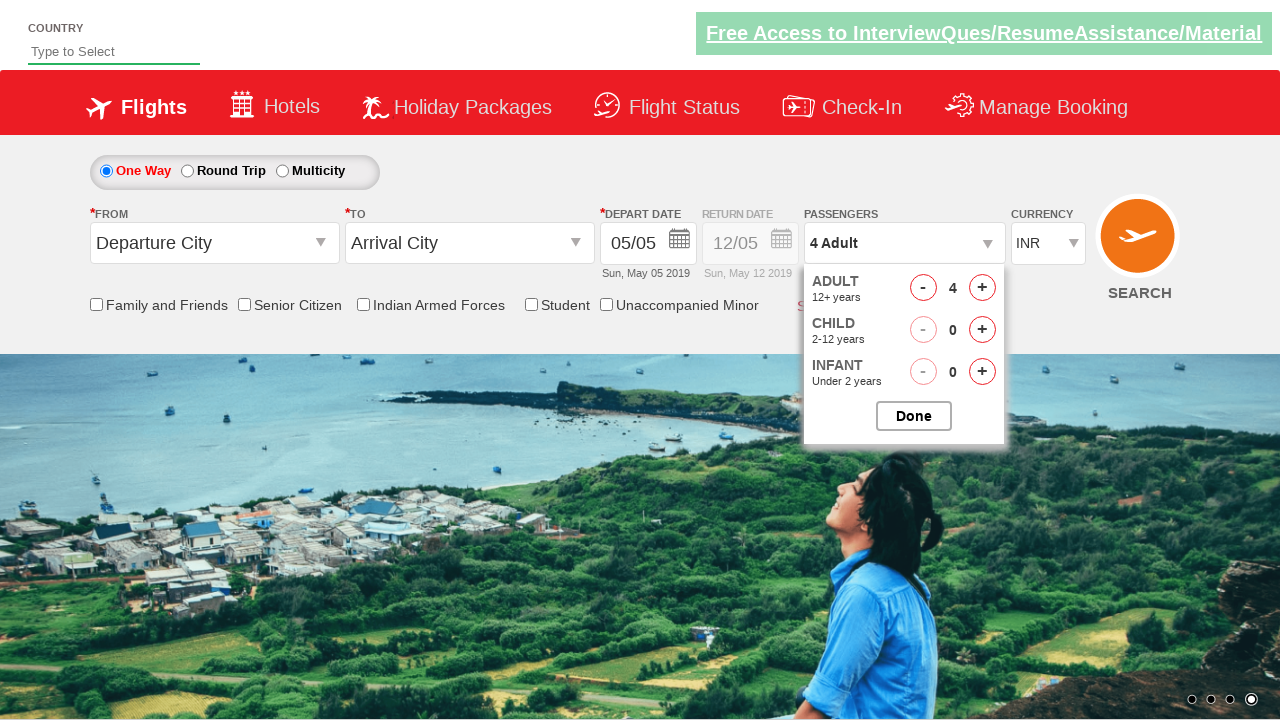

Clicked increment adult button (click 4/4) at (982, 288) on #hrefIncAdt
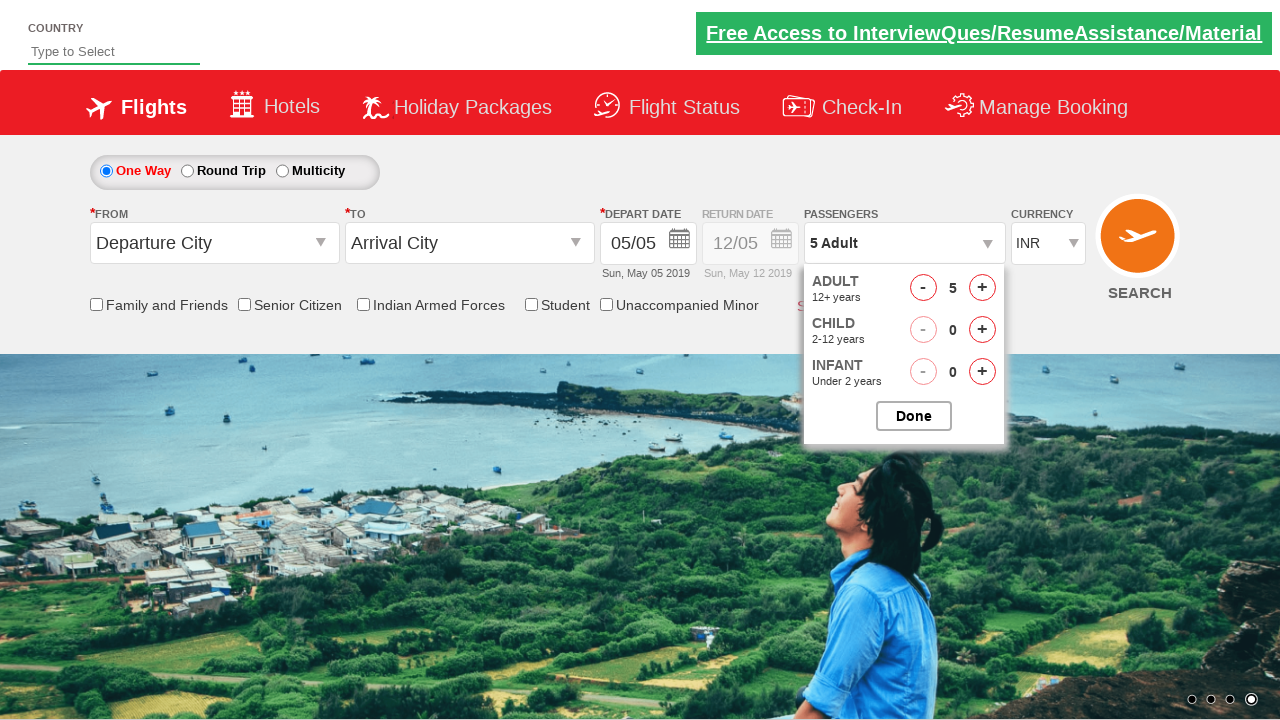

Retrieved updated passenger count: 5 Adult
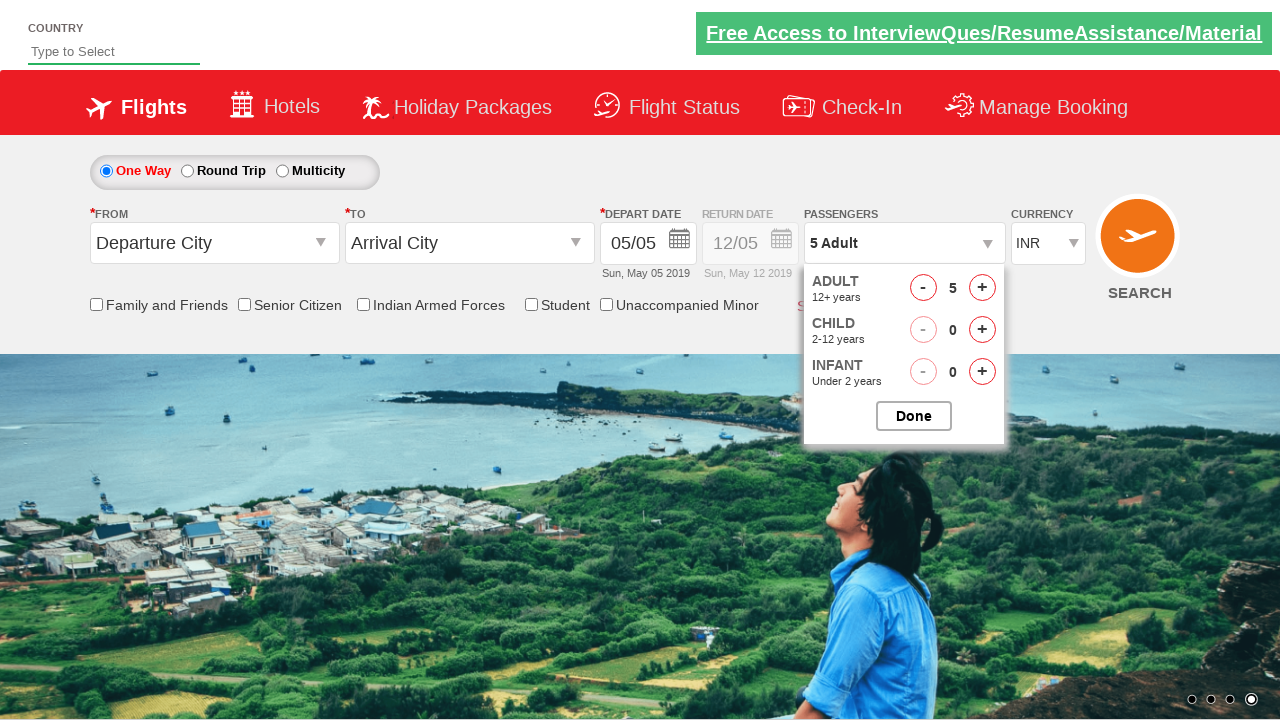

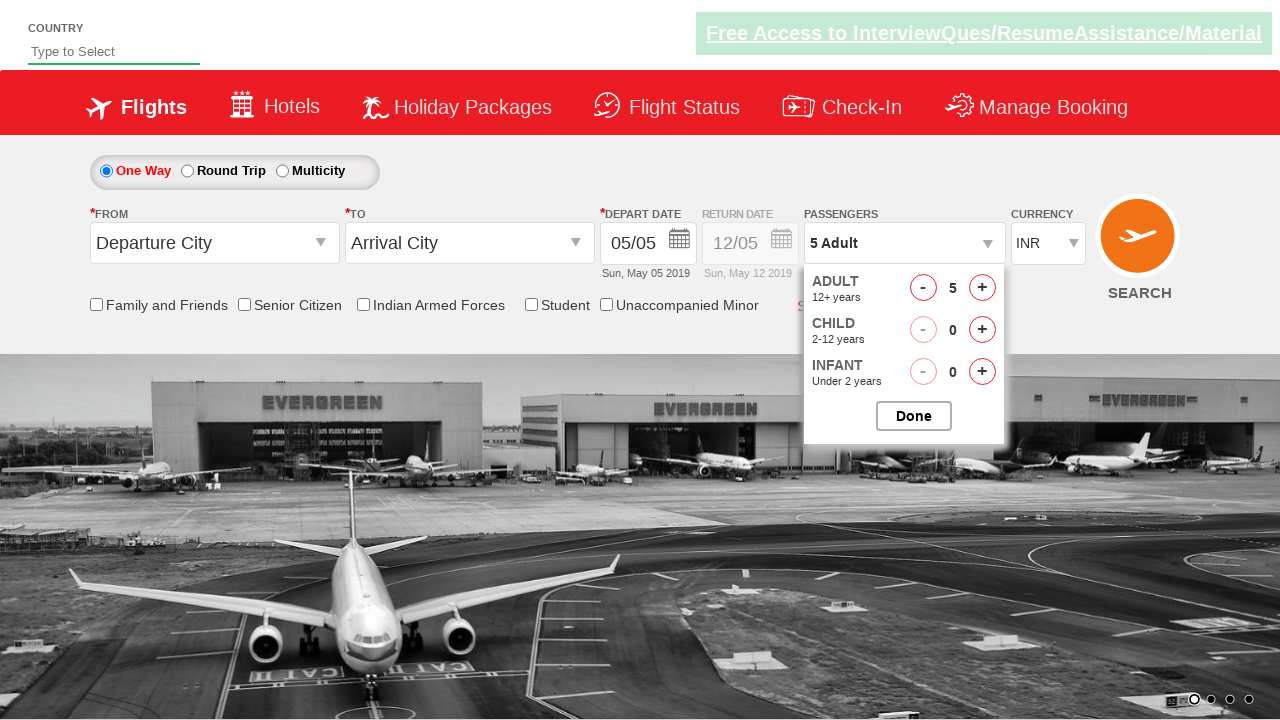